Navigates to Browse Languages, clicks on the 0-9 category and verifies 10 languages are listed

Starting URL: http://www.99-bottles-of-beer.net/

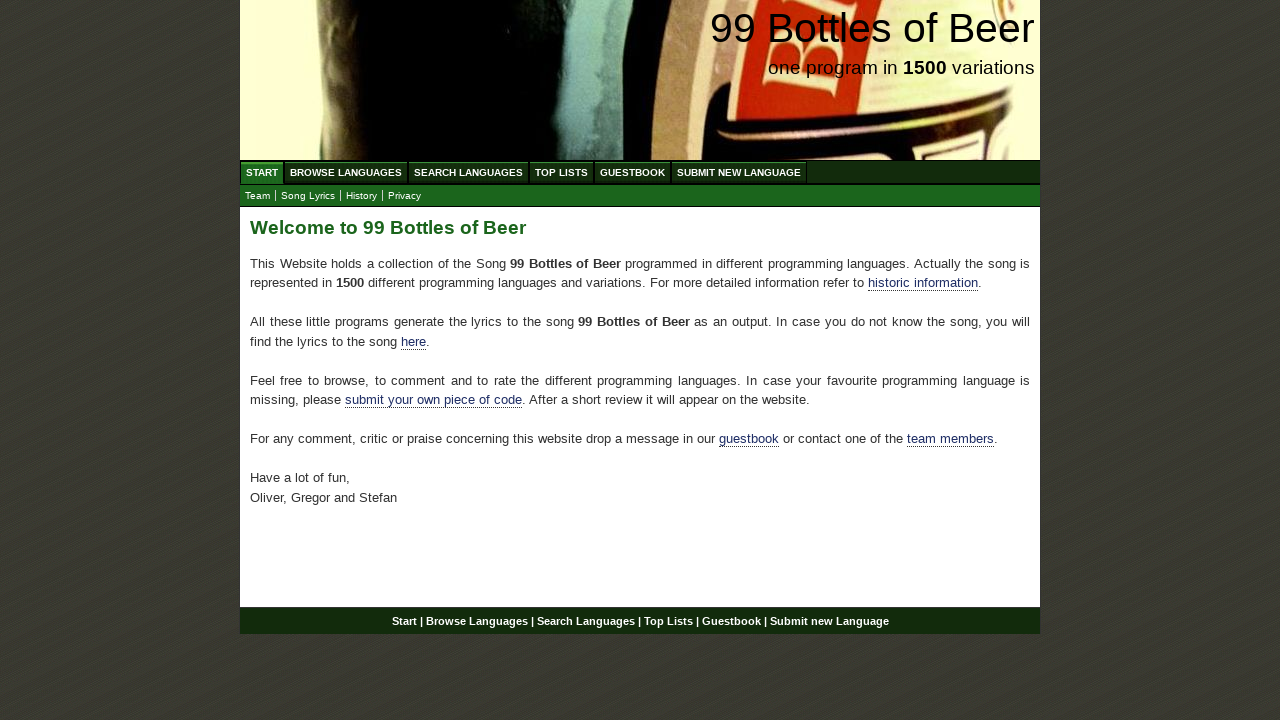

Clicked on Browse Languages link at (346, 172) on #menu li a[href='/abc.html']
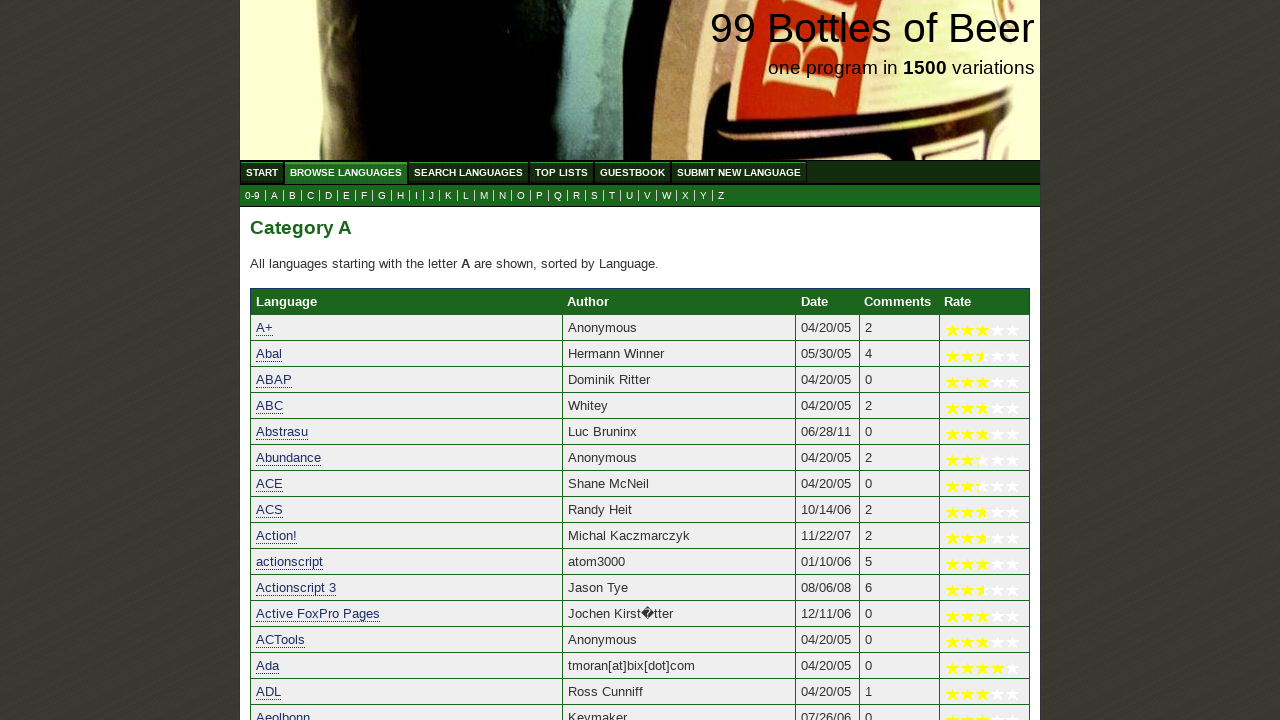

Clicked on 0-9 category link at (252, 196) on a[href='0.html']
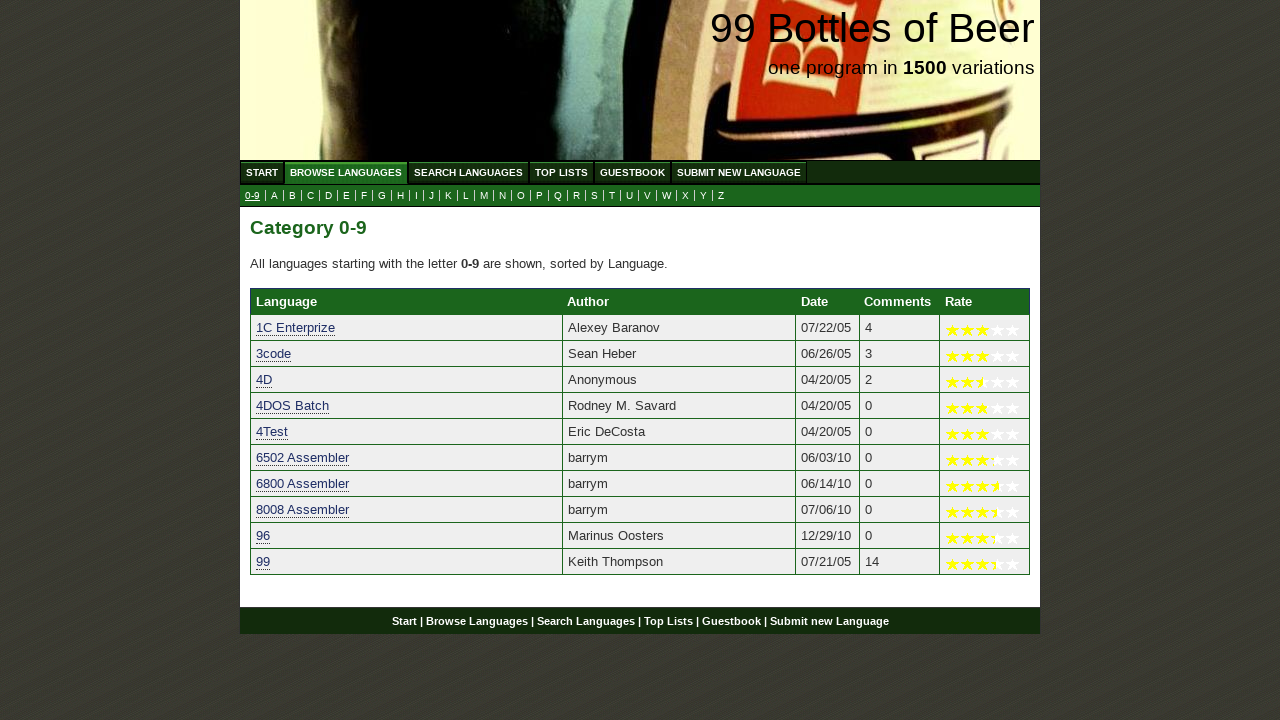

Language links loaded in table
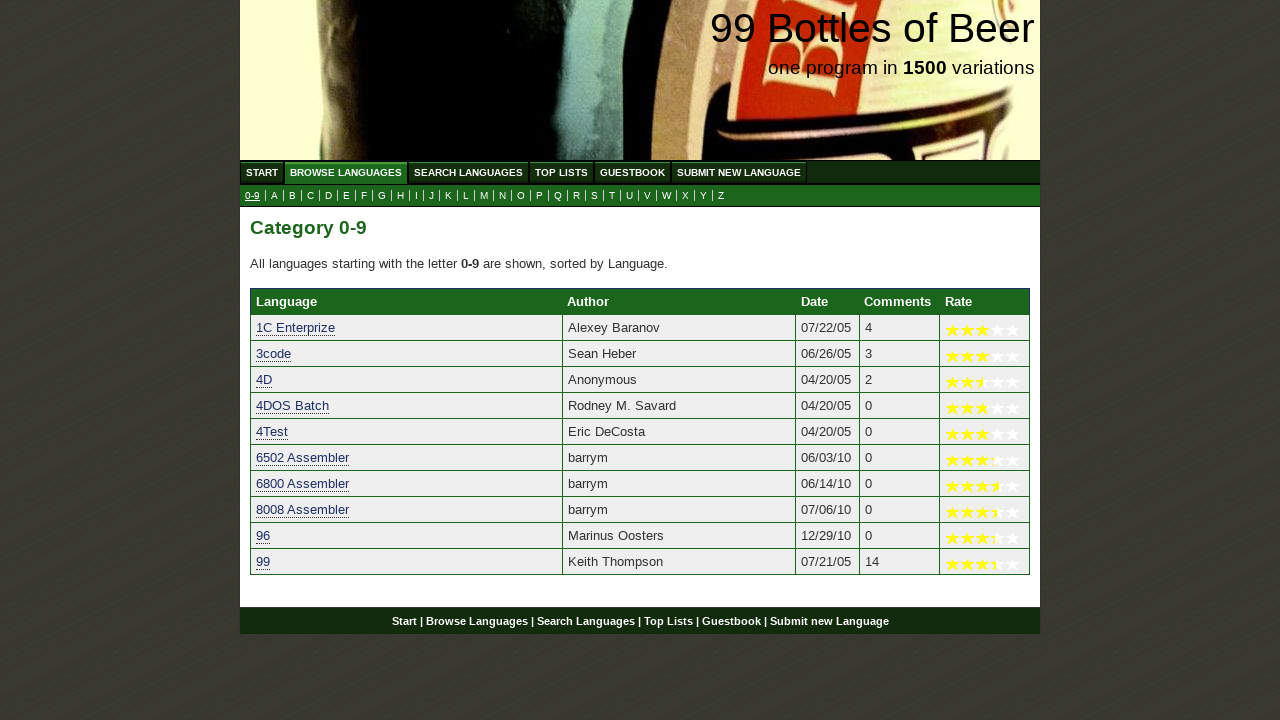

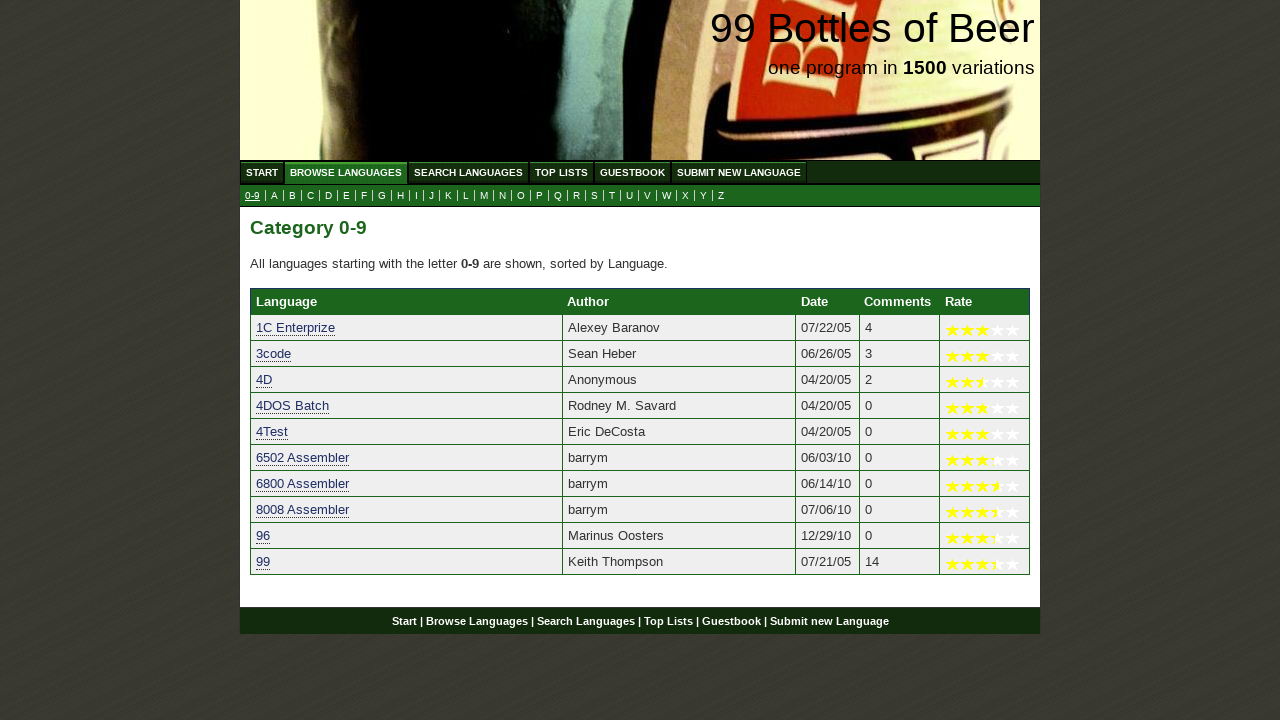